Tests an e-commerce flow by adding items to cart, proceeding to checkout, and placing an order with country selection

Starting URL: https://rahulshettyacademy.com/seleniumPractise/#/

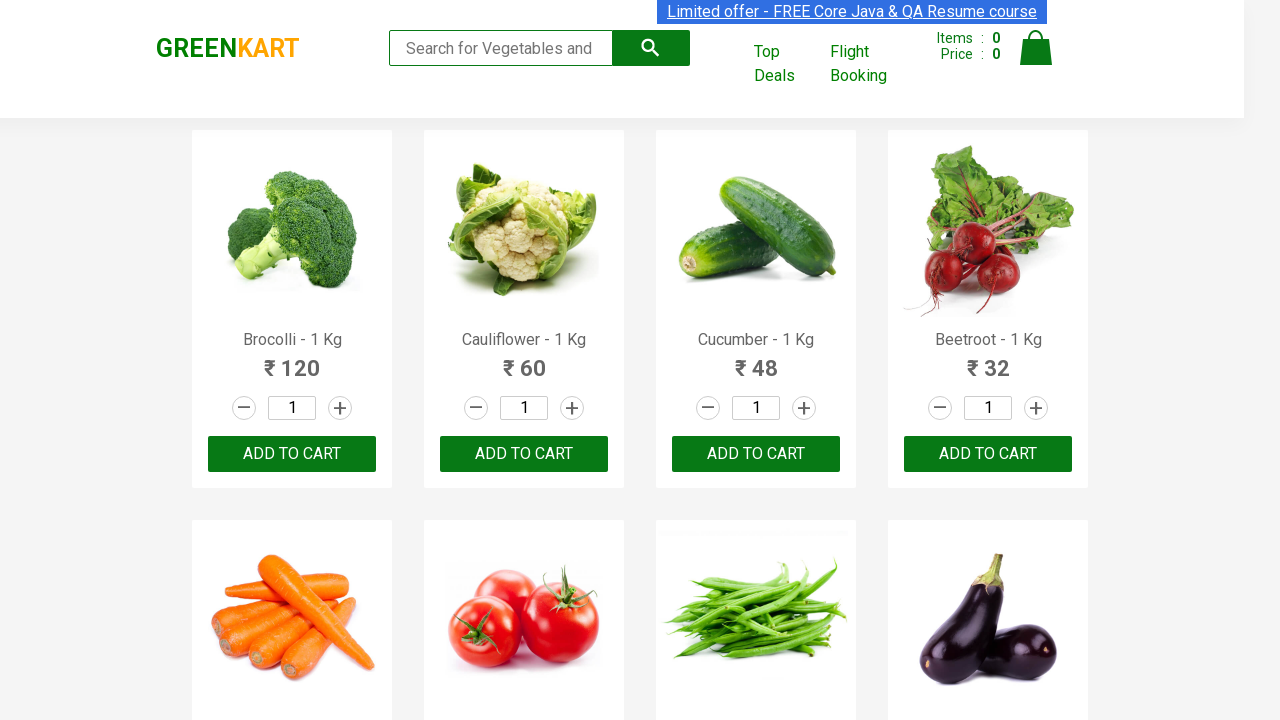

Clicked plus button to increase cucumber quantity (iteration 1/3) at (804, 408) on xpath=//div[@class='product']/h4[text()='Cucumber - 1 Kg']/following::div['stepp
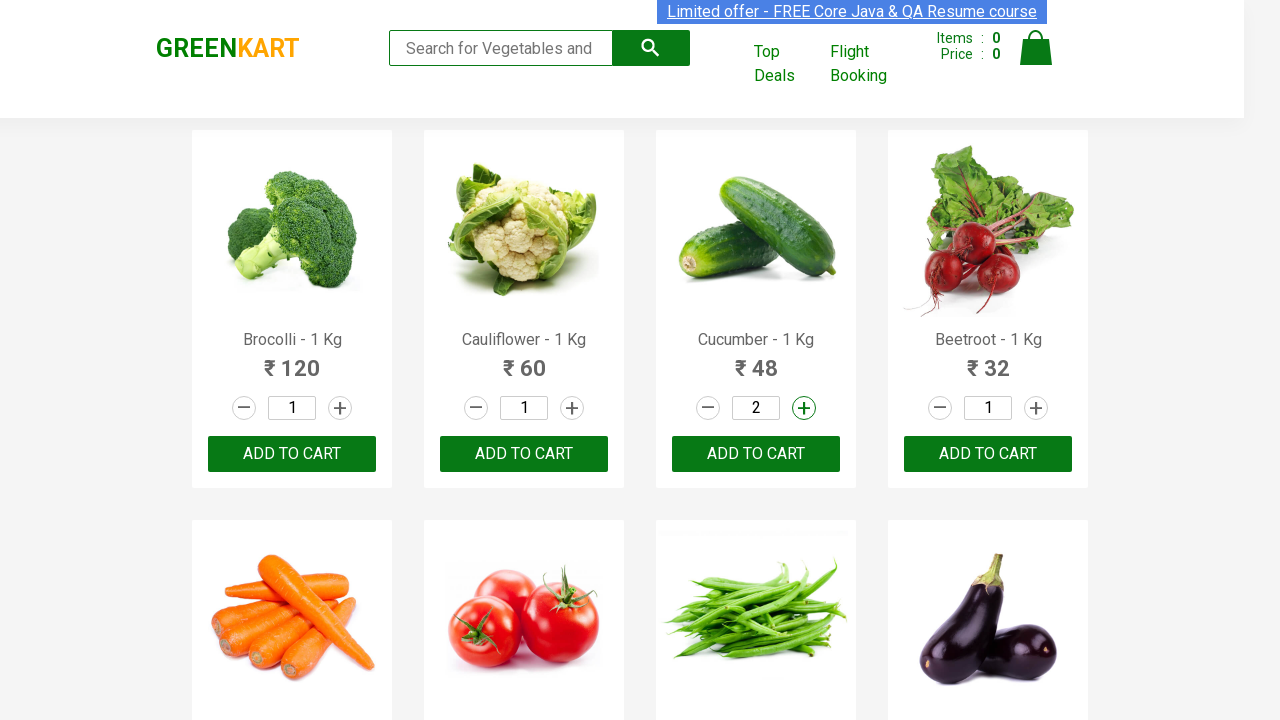

Clicked plus button to increase cucumber quantity (iteration 2/3) at (804, 408) on xpath=//div[@class='product']/h4[text()='Cucumber - 1 Kg']/following::div['stepp
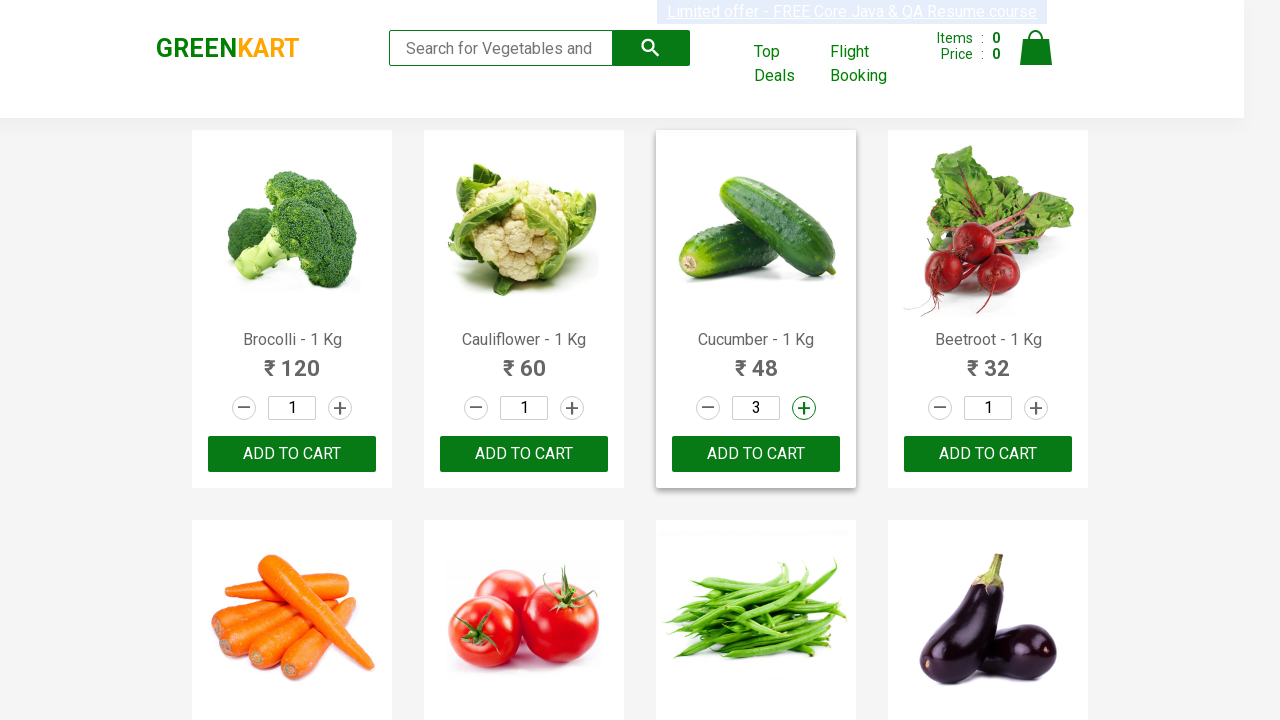

Clicked plus button to increase cucumber quantity (iteration 3/3) at (804, 408) on xpath=//div[@class='product']/h4[text()='Cucumber - 1 Kg']/following::div['stepp
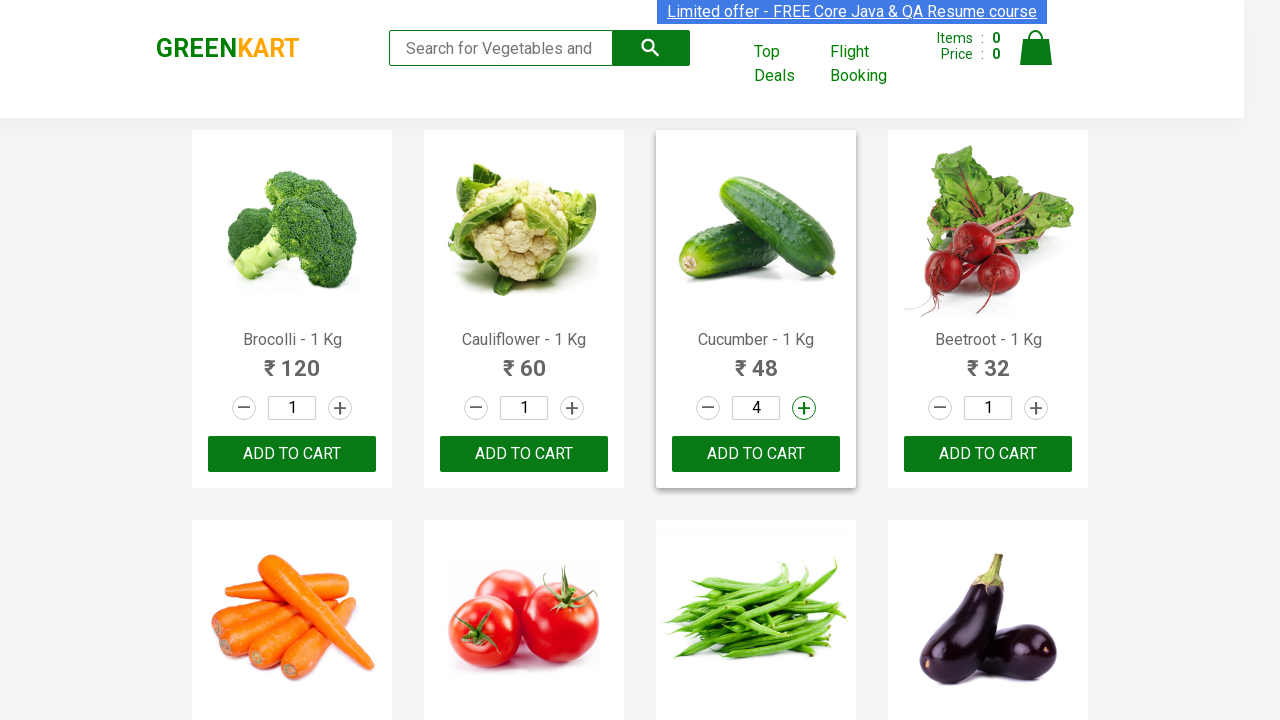

Clicked ADD TO CART button to add cucumber to cart at (756, 454) on xpath=//div[@class='product']/h4[text()='Cucumber - 1 Kg']/following::div[@class
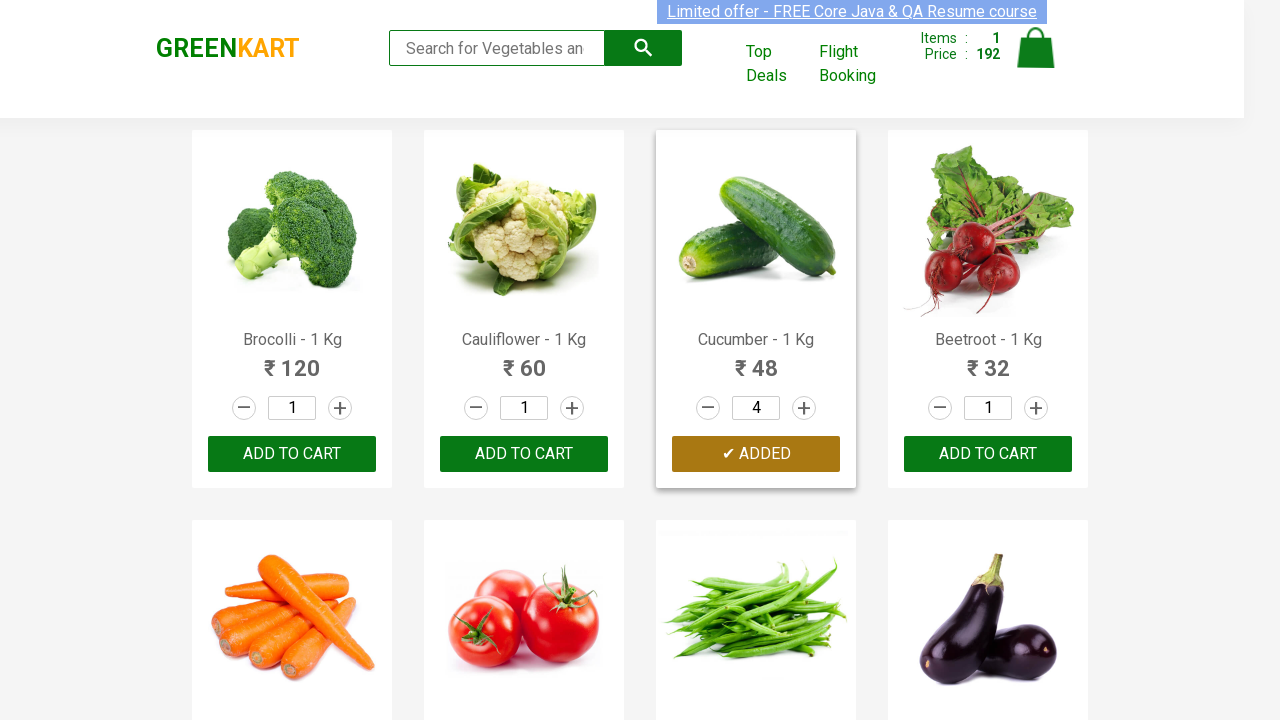

Clicked cart icon to view shopping cart at (1036, 48) on xpath=//img[@class=' ']
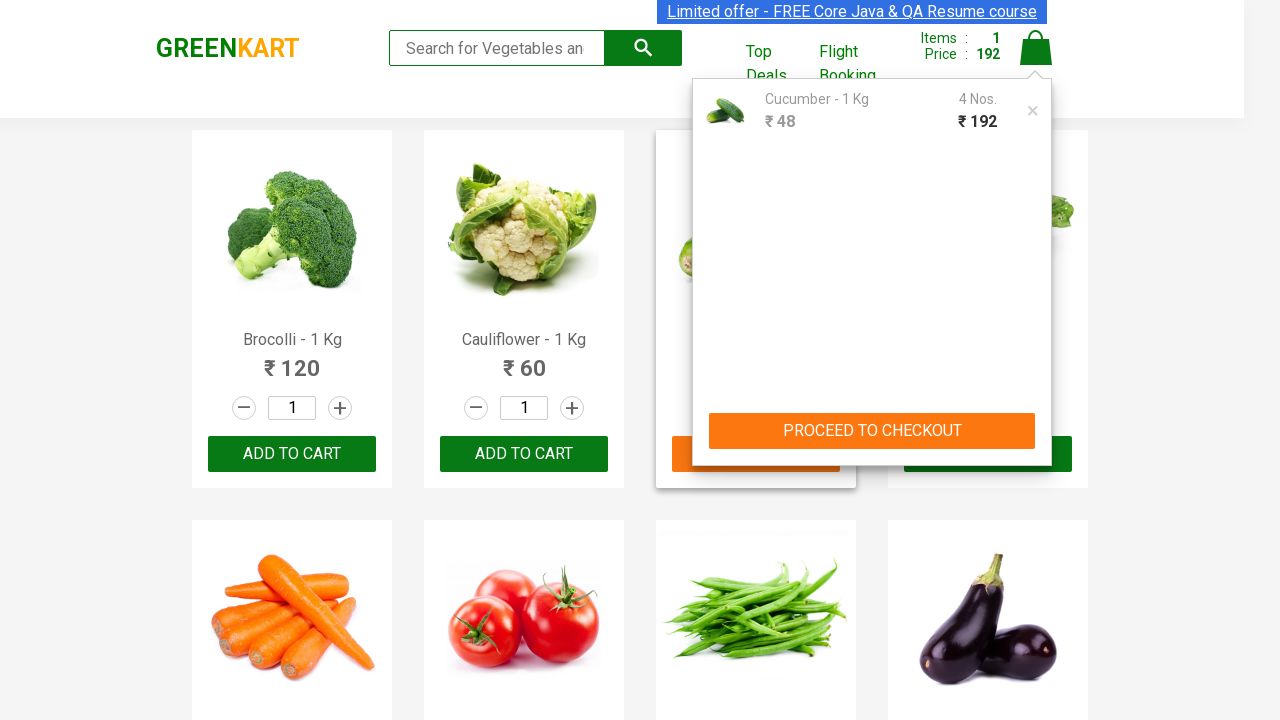

Clicked PROCEED TO CHECKOUT button at (872, 431) on xpath=//button[text()='PROCEED TO CHECKOUT']
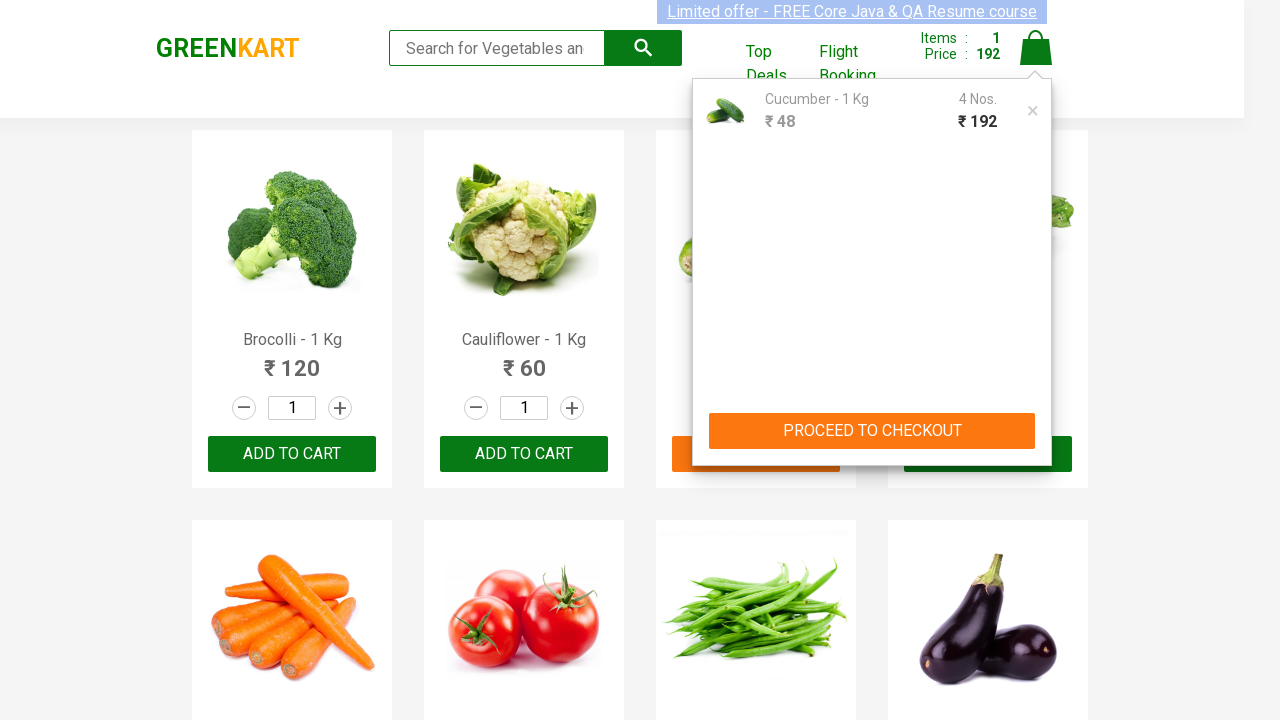

Clicked Place Order button at (1036, 420) on xpath=//button[text()='Place Order']
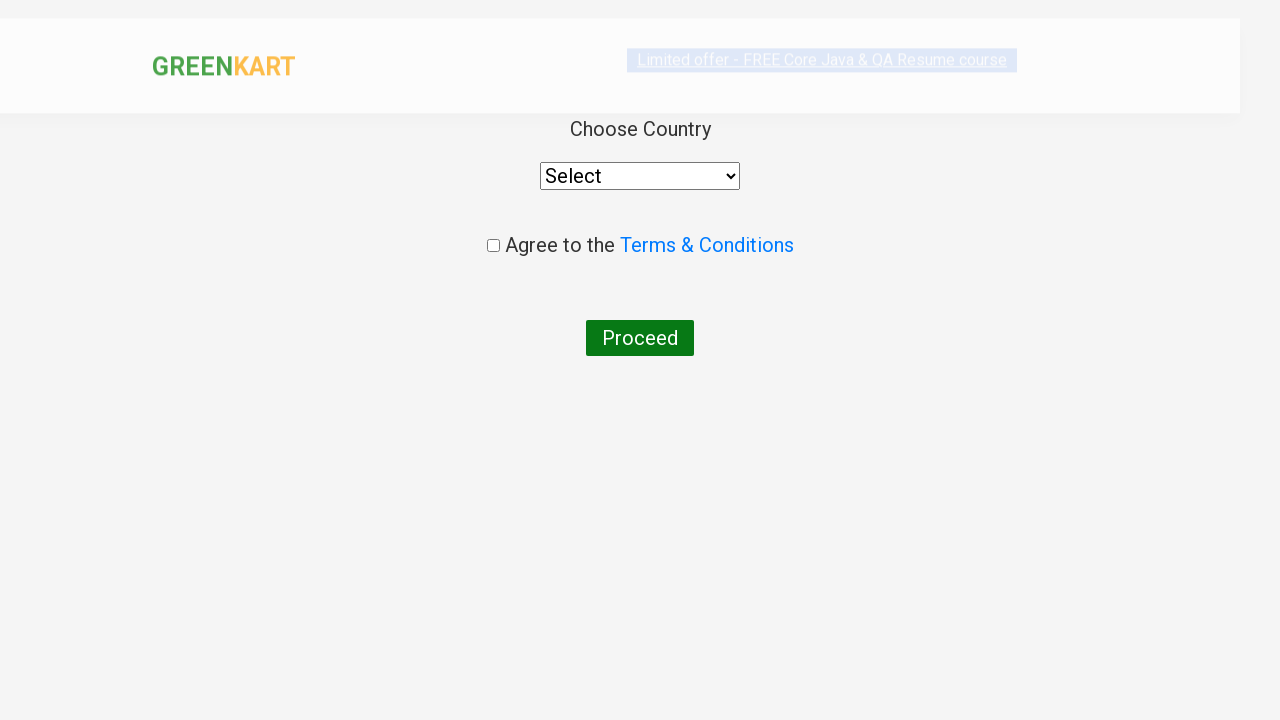

Clicked country dropdown to open selection menu at (640, 176) on xpath=//select[@style='width: 200px;']
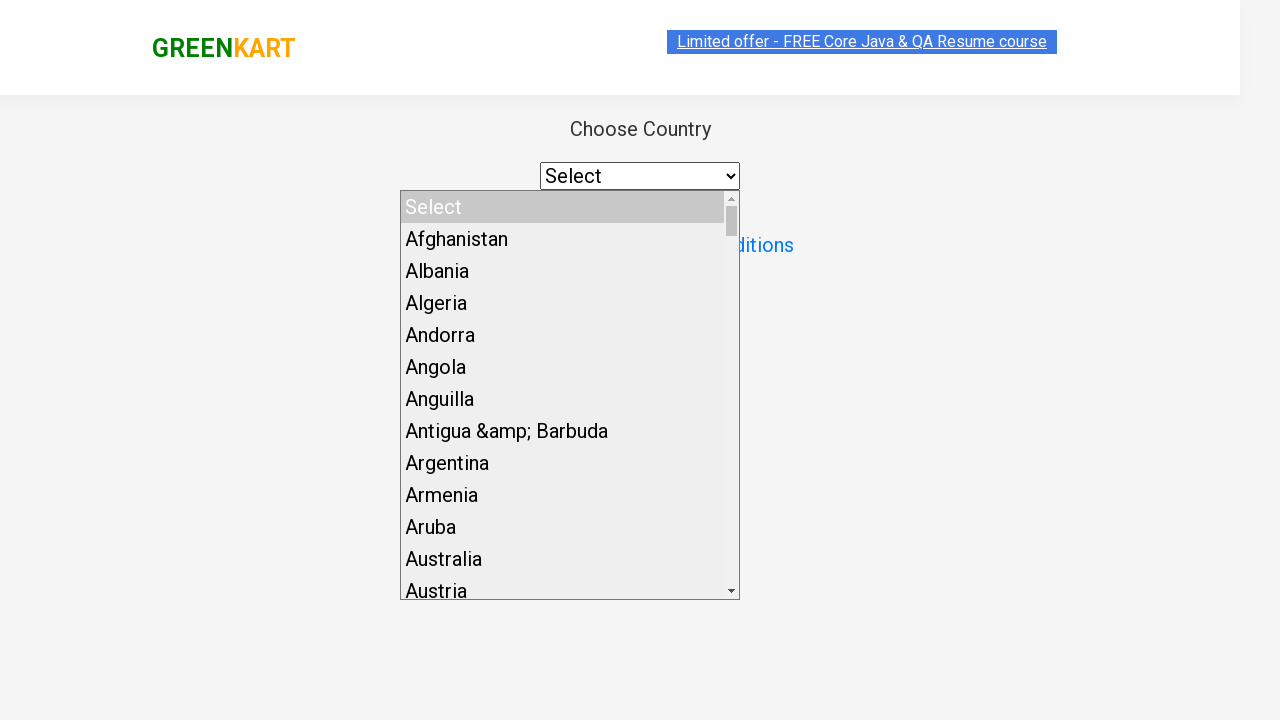

Selected India from the country dropdown on //select[@style='width: 200px;']
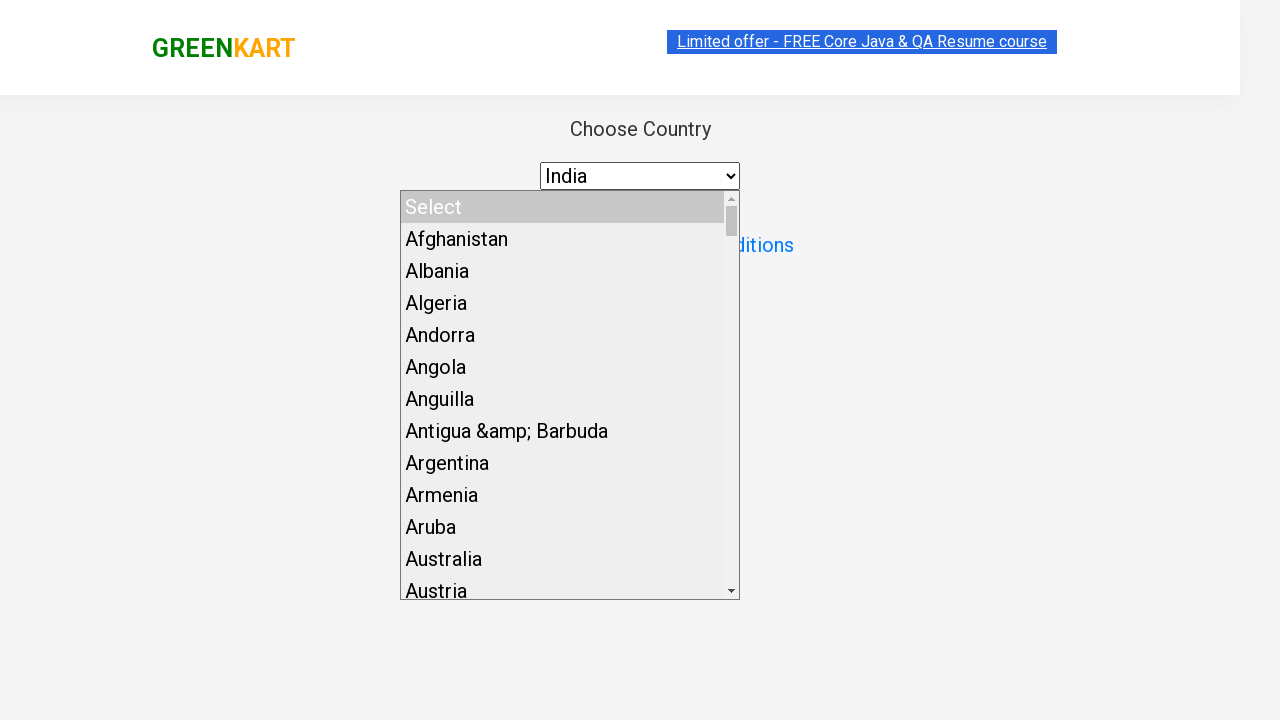

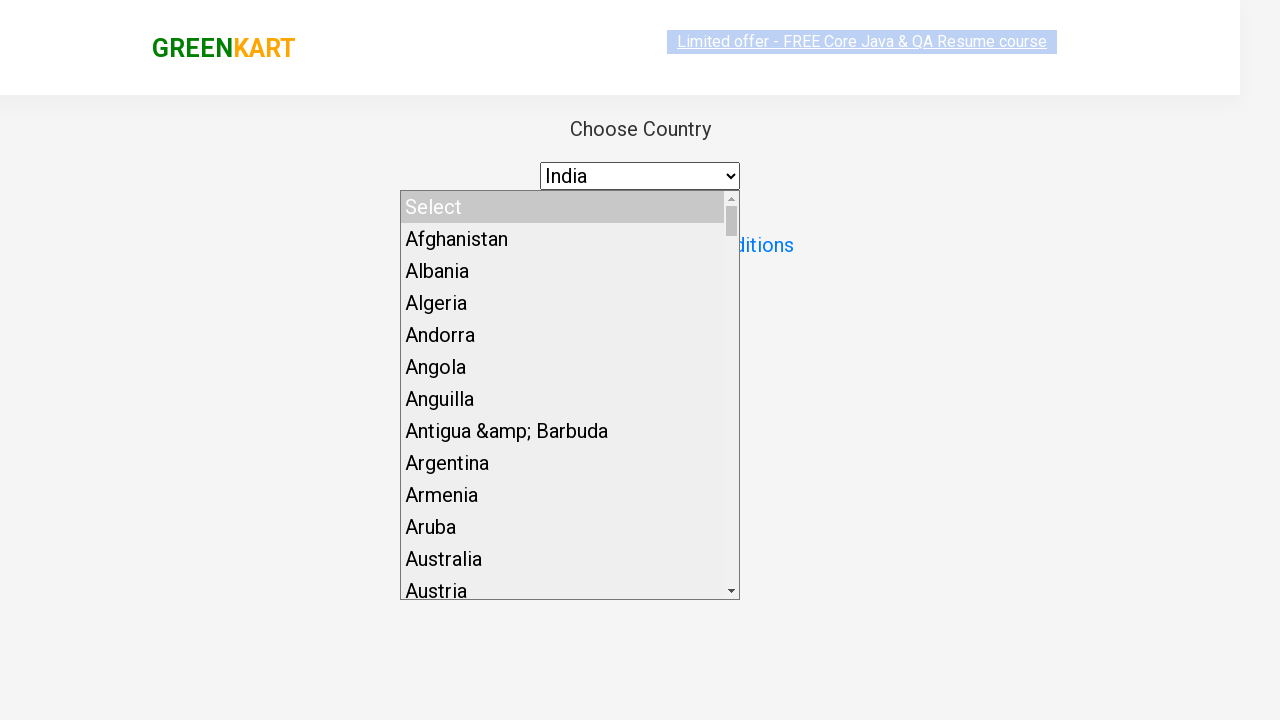